Tests the insert flow by entering a CPF, clicking the insert button, clicking finalize without filling other user info, then clicking the list button to view results.

Starting URL: https://ciscodeto.github.io/AcodemiaGerenciamento/yalunos.html

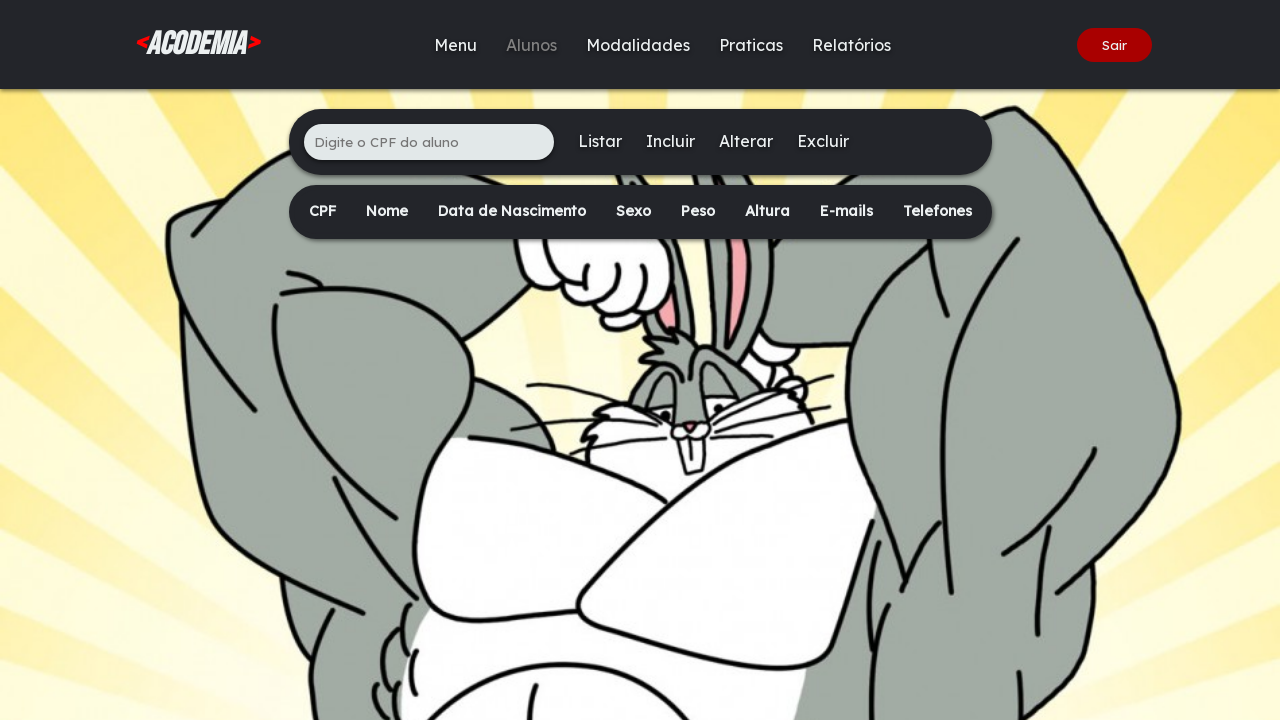

Filled CPF input field with value '847.293.156-42' on xpath=/html/body/div[2]/main/div[1]/ul/li[1]/input
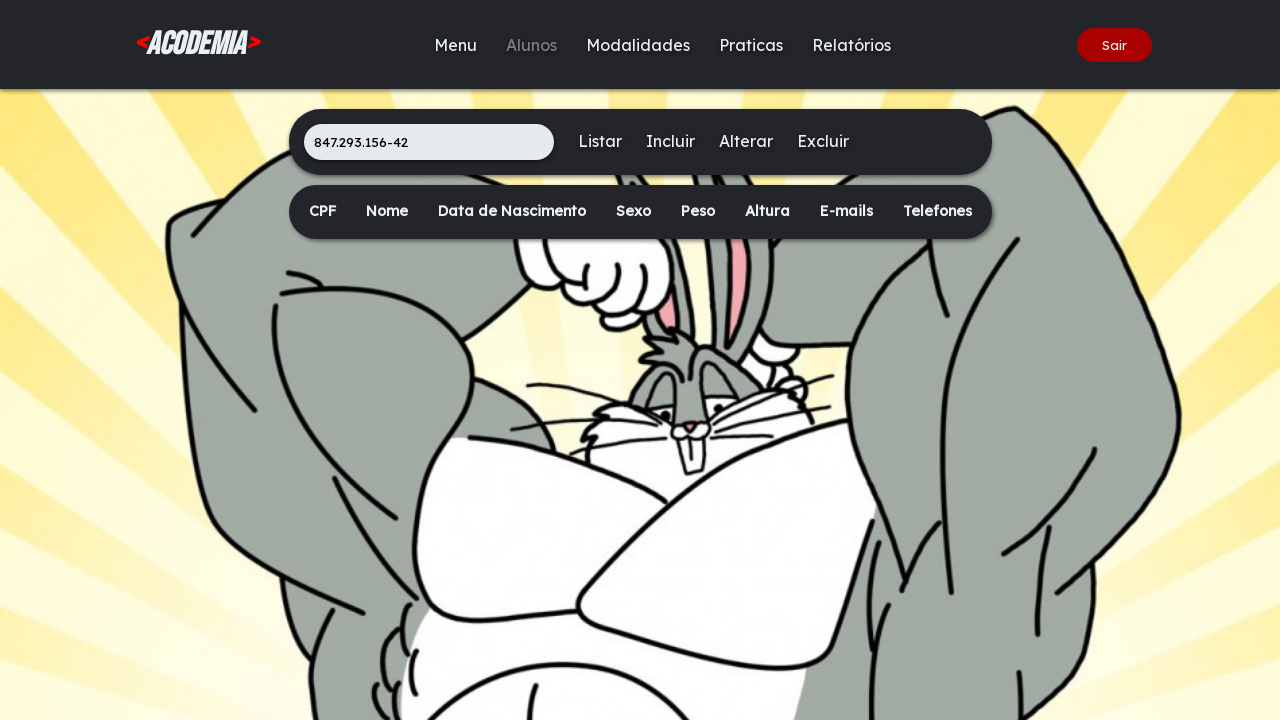

Confirmed CPF value was successfully filled in the input field
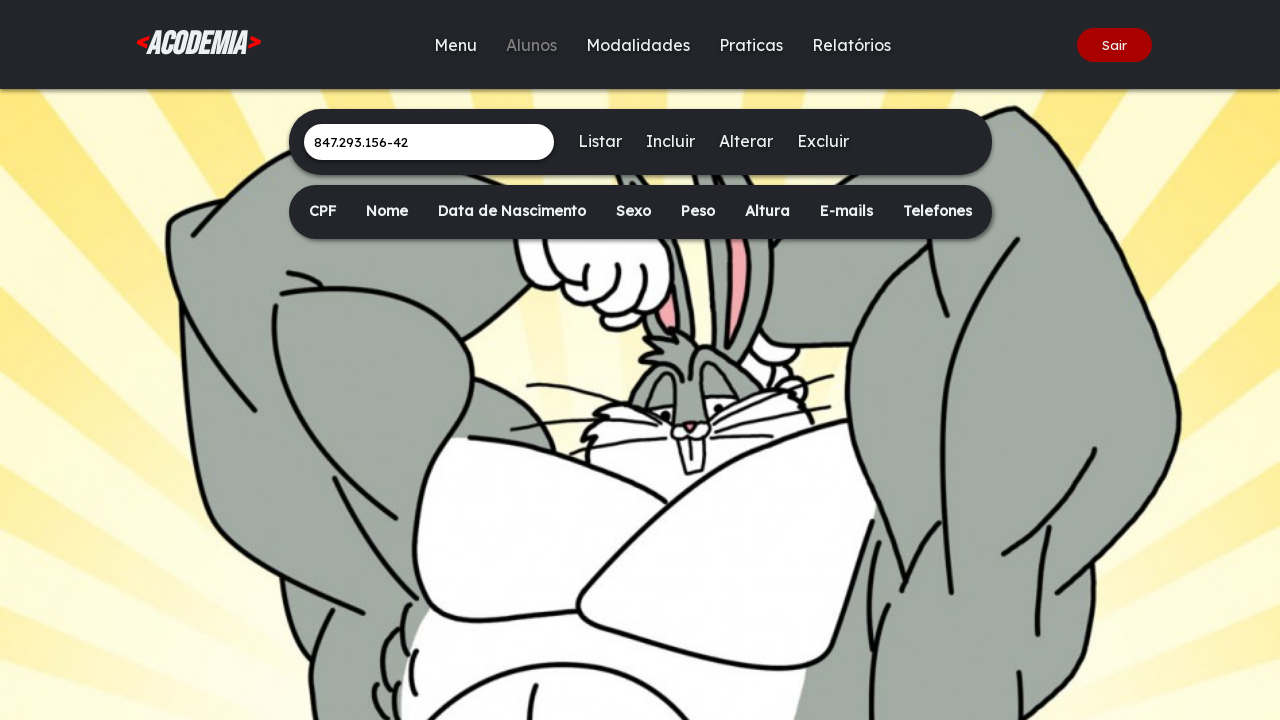

Clicked the Insert button at (670, 141) on xpath=/html/body/div[2]/main/div[1]/ul/li[3]/a
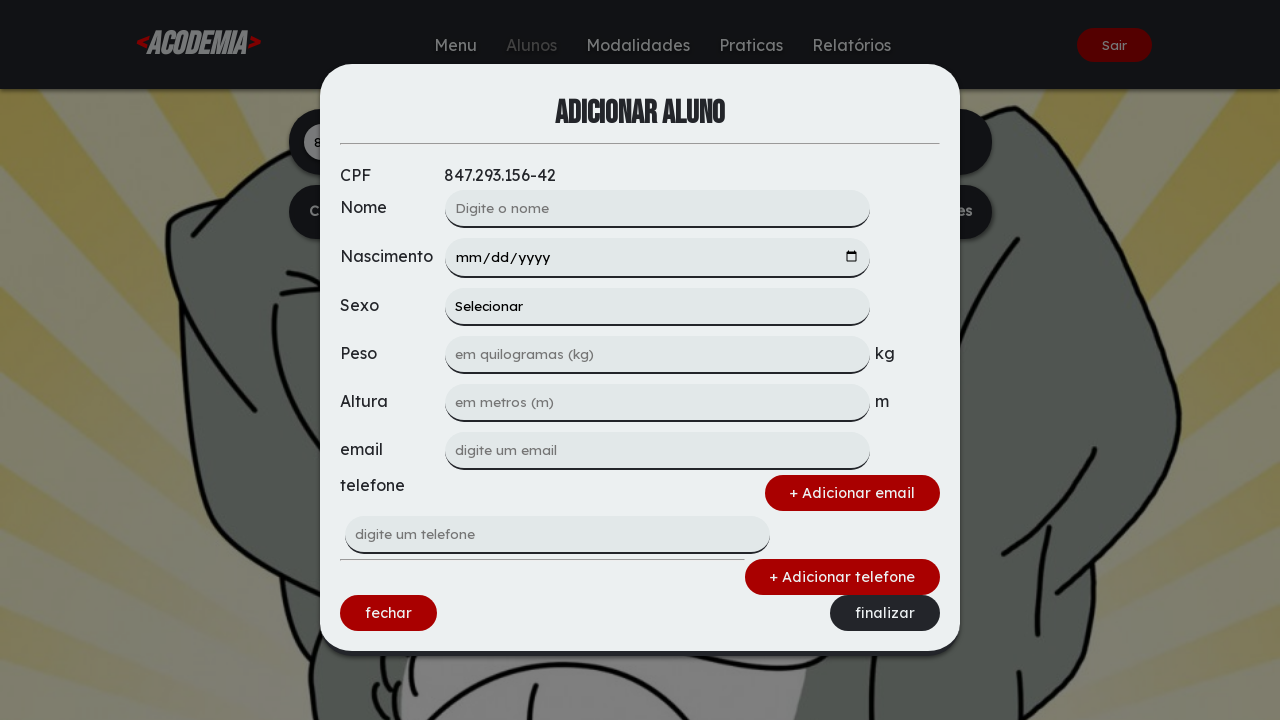

Clicked the Finalize button without filling additional user info at (885, 613) on xpath=/html/body/div[1]/div/form/div[3]/a[2]
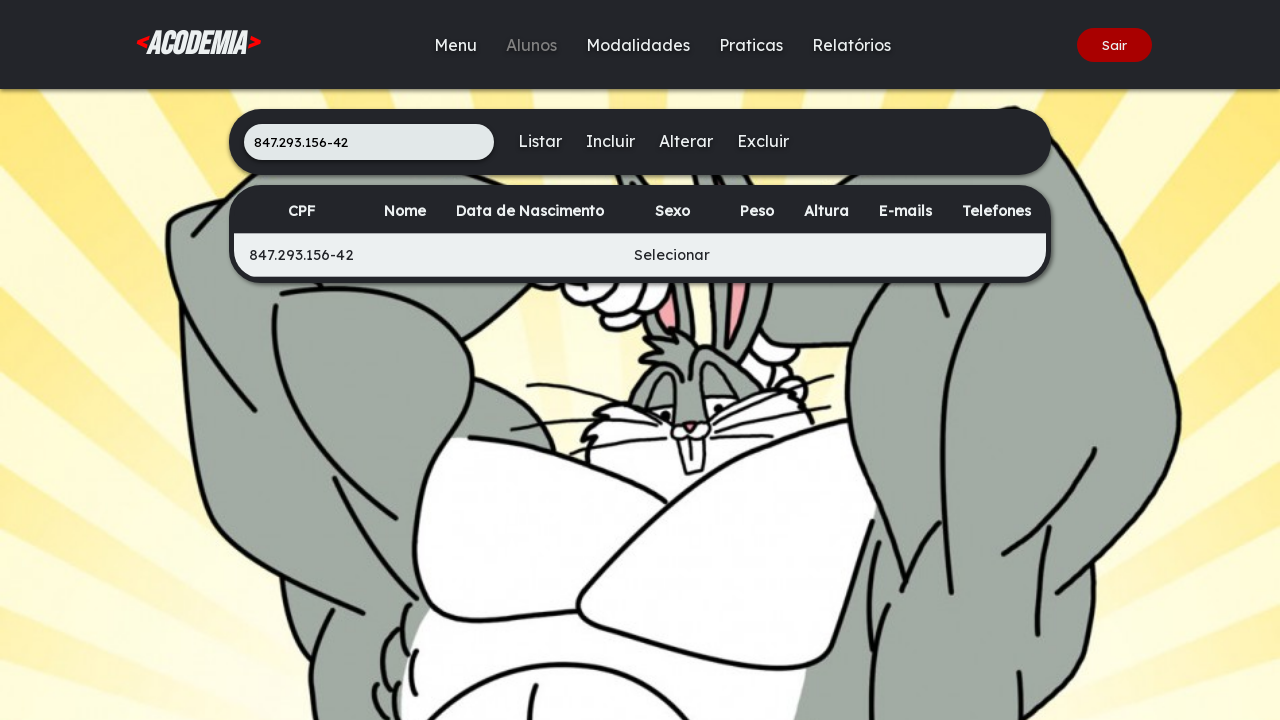

Clicked the List button to view results at (540, 141) on xpath=/html/body/div[2]/main/div[1]/ul/li[2]/a
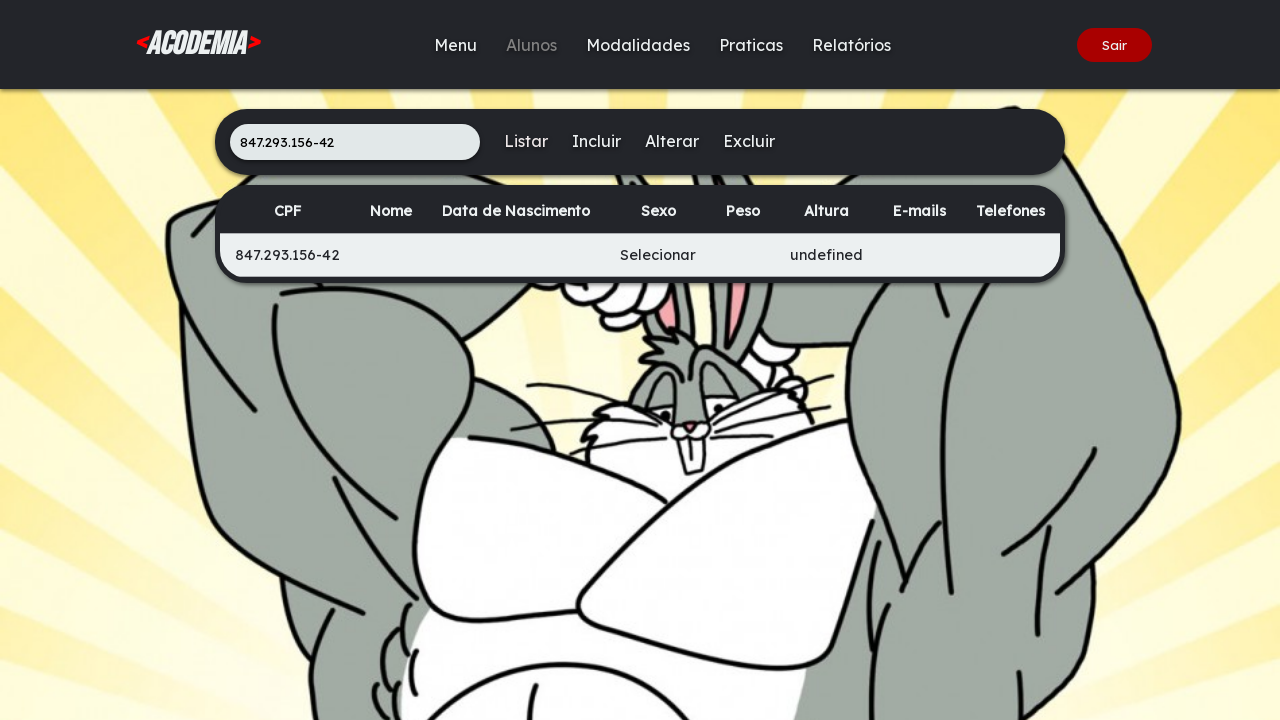

Content table loaded and became visible
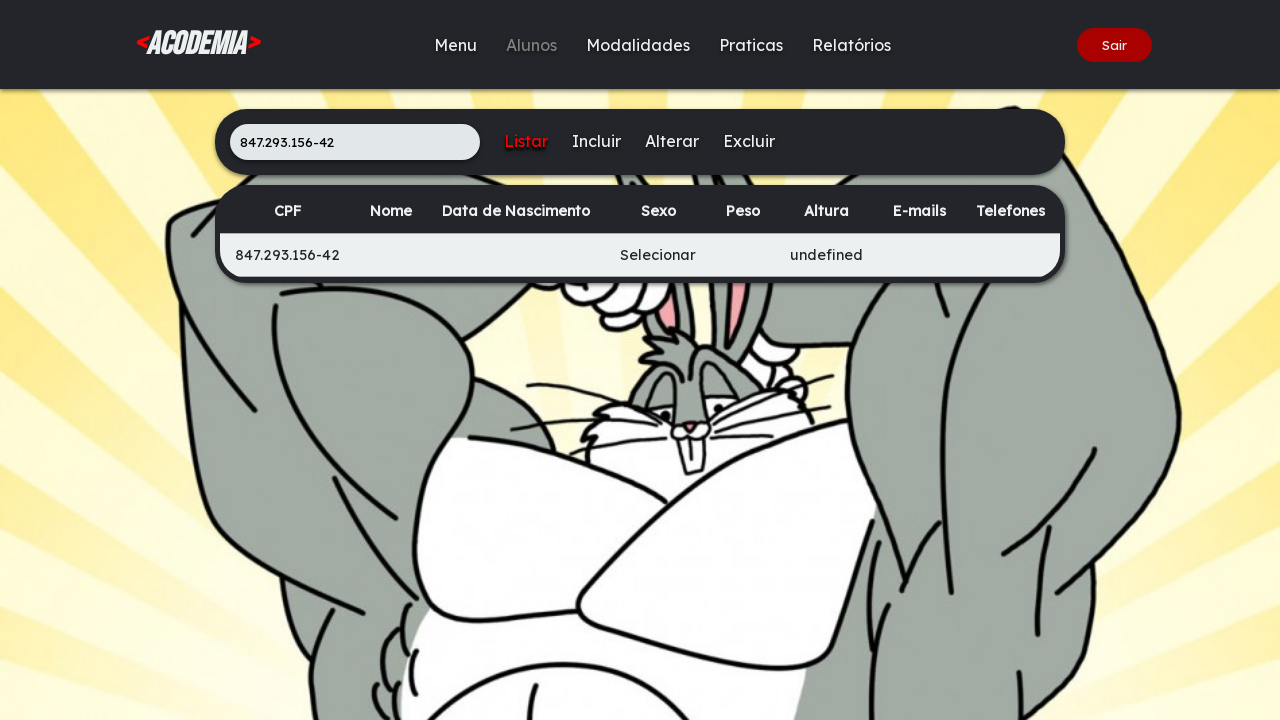

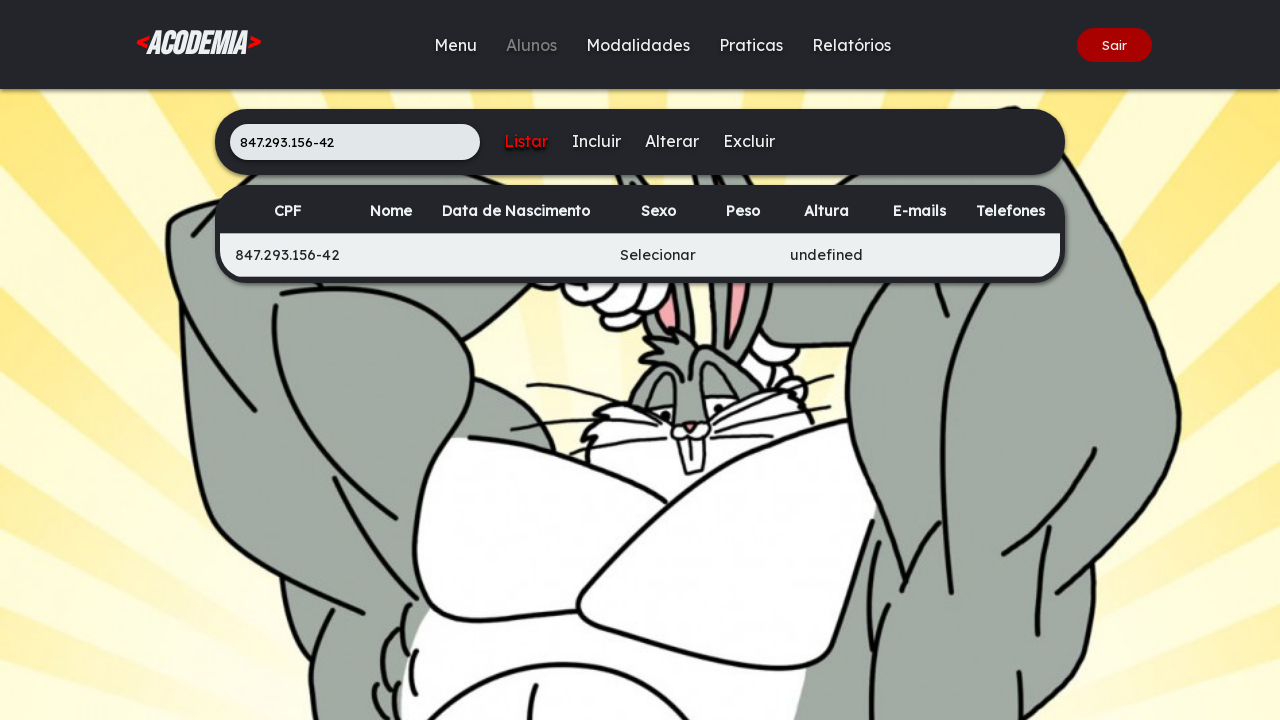